Tests clicking a blue button with specific class attributes multiple times and handling the alert dialogs that appear after each click

Starting URL: http://uitestingplayground.com/classattr

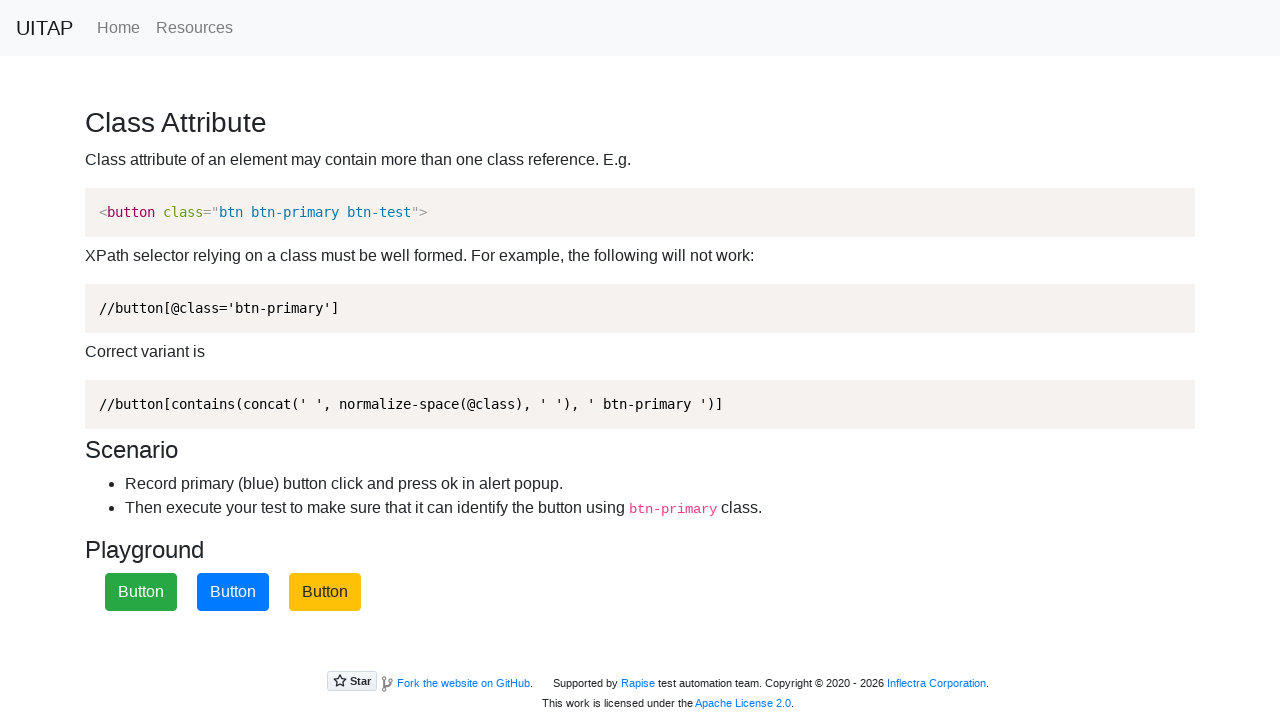

Clicked blue primary button (attempt 1) at (233, 592) on button.btn.btn-primary
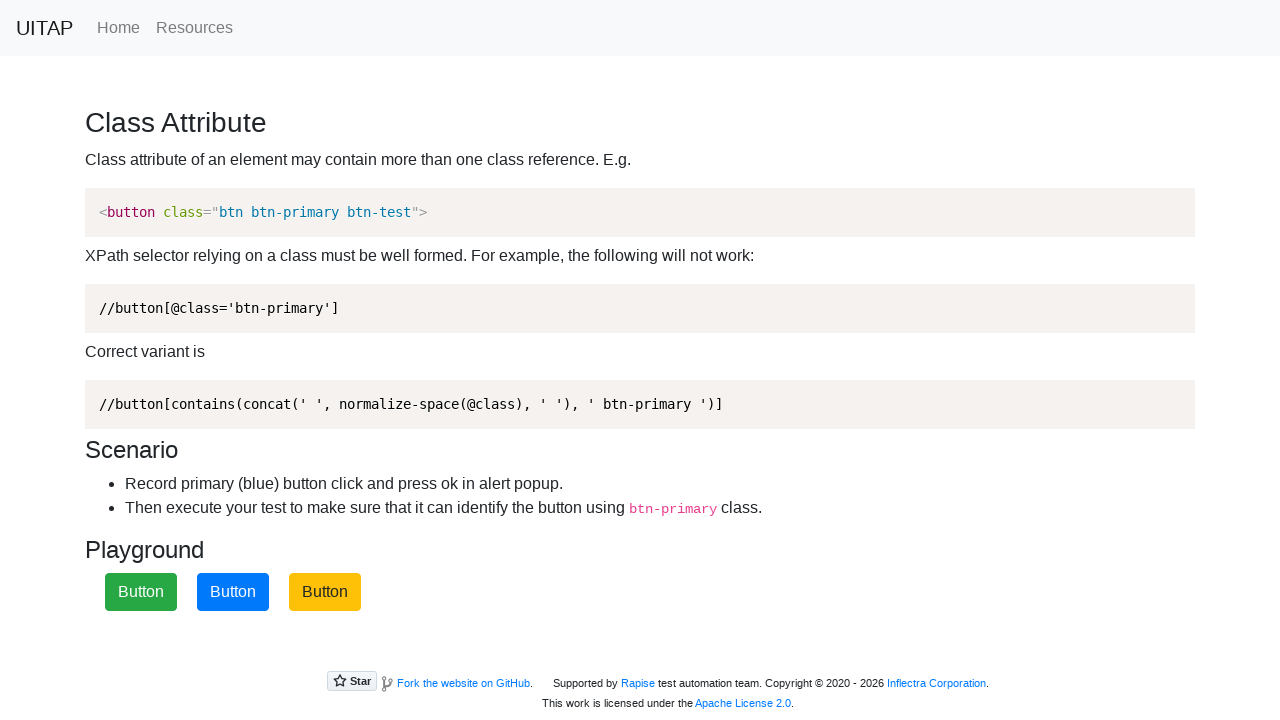

Set up alert dialog handler (attempt 1)
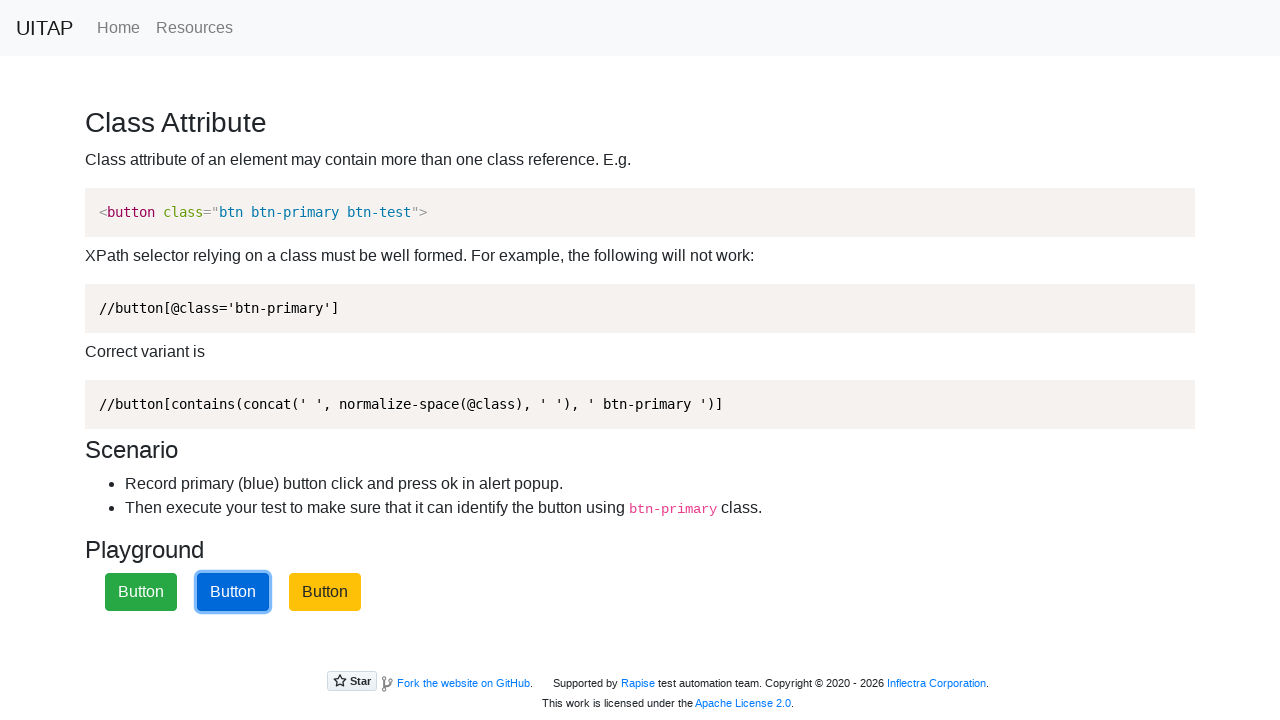

Waited 500ms for alert processing (attempt 1)
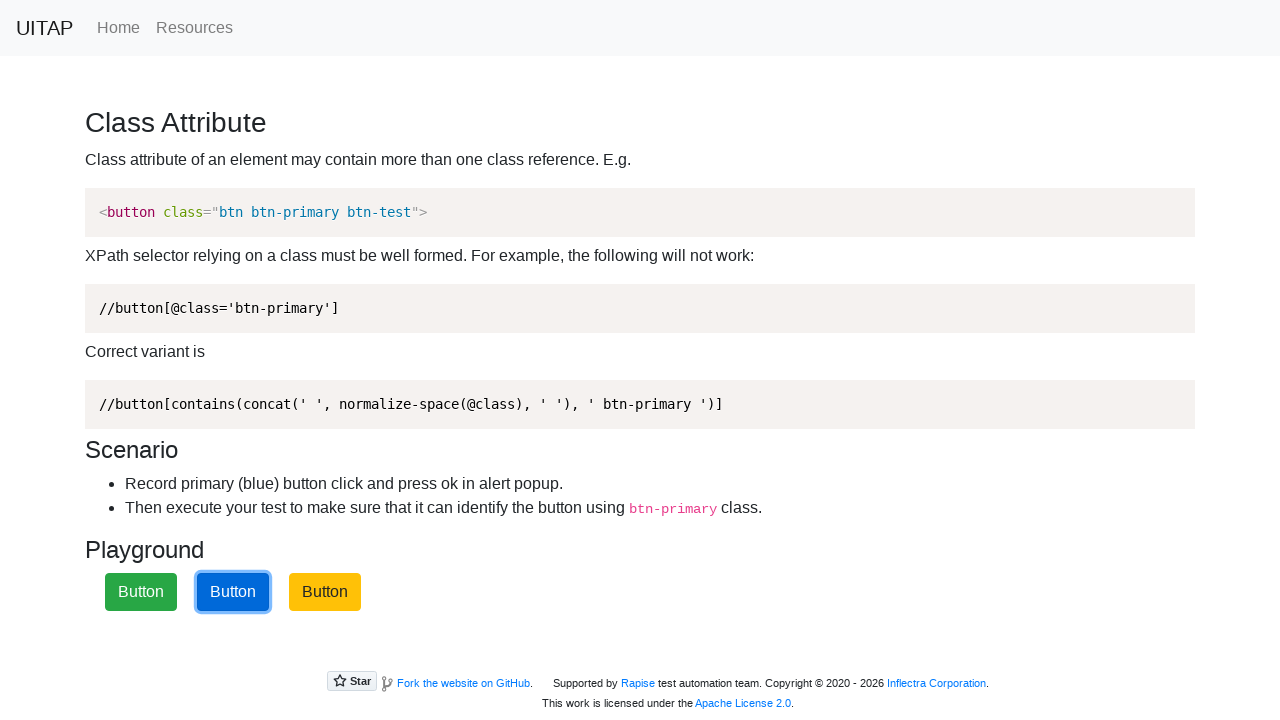

Clicked blue primary button (attempt 2) at (233, 592) on button.btn.btn-primary
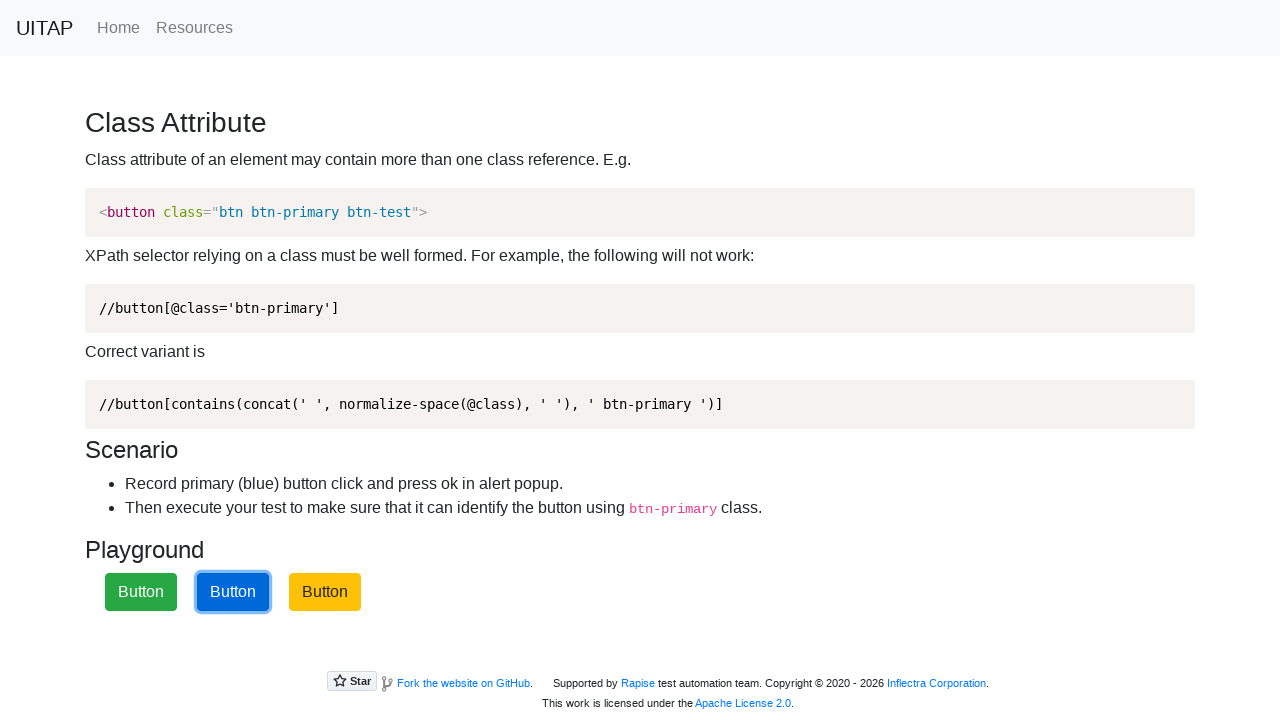

Set up alert dialog handler (attempt 2)
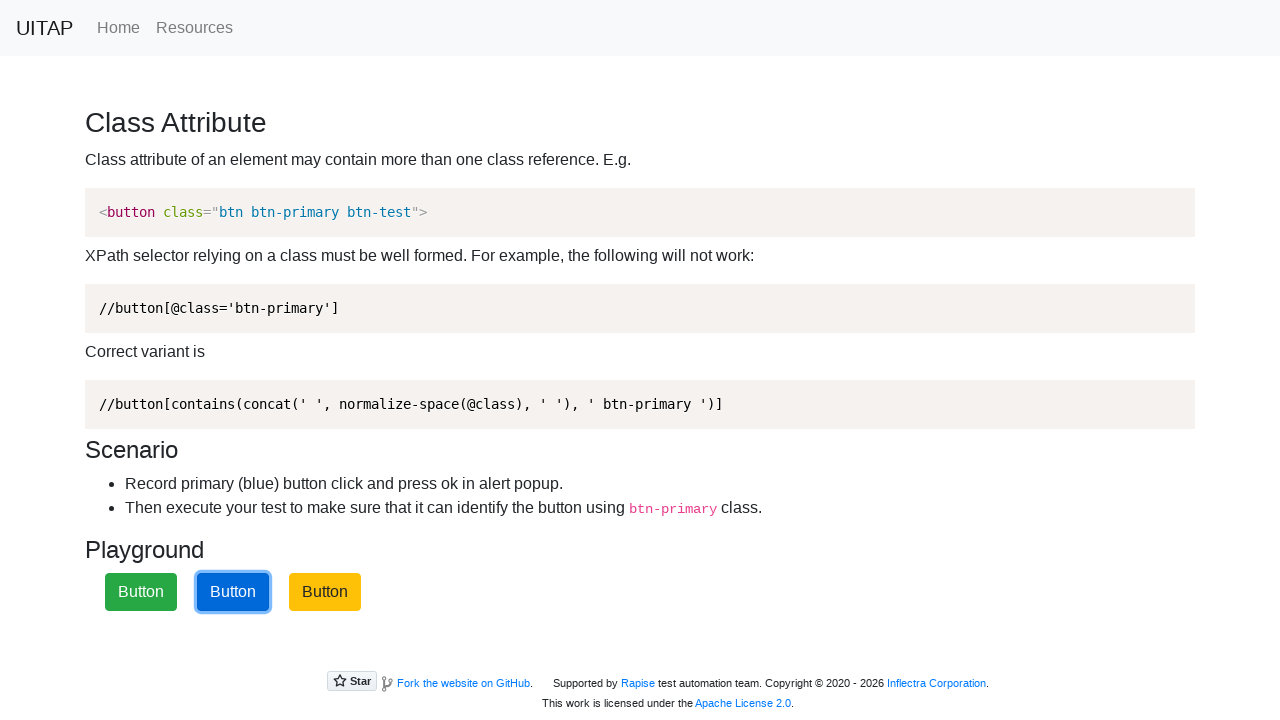

Waited 500ms for alert processing (attempt 2)
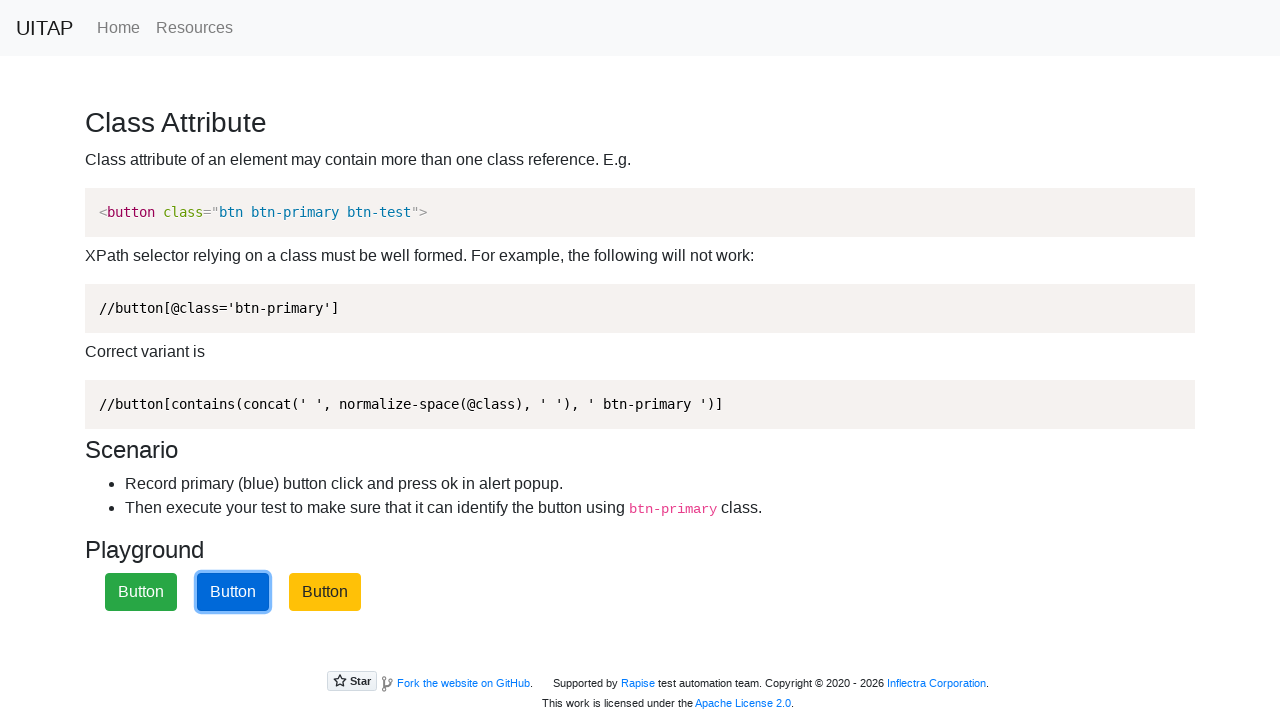

Clicked blue primary button (attempt 3) at (233, 592) on button.btn.btn-primary
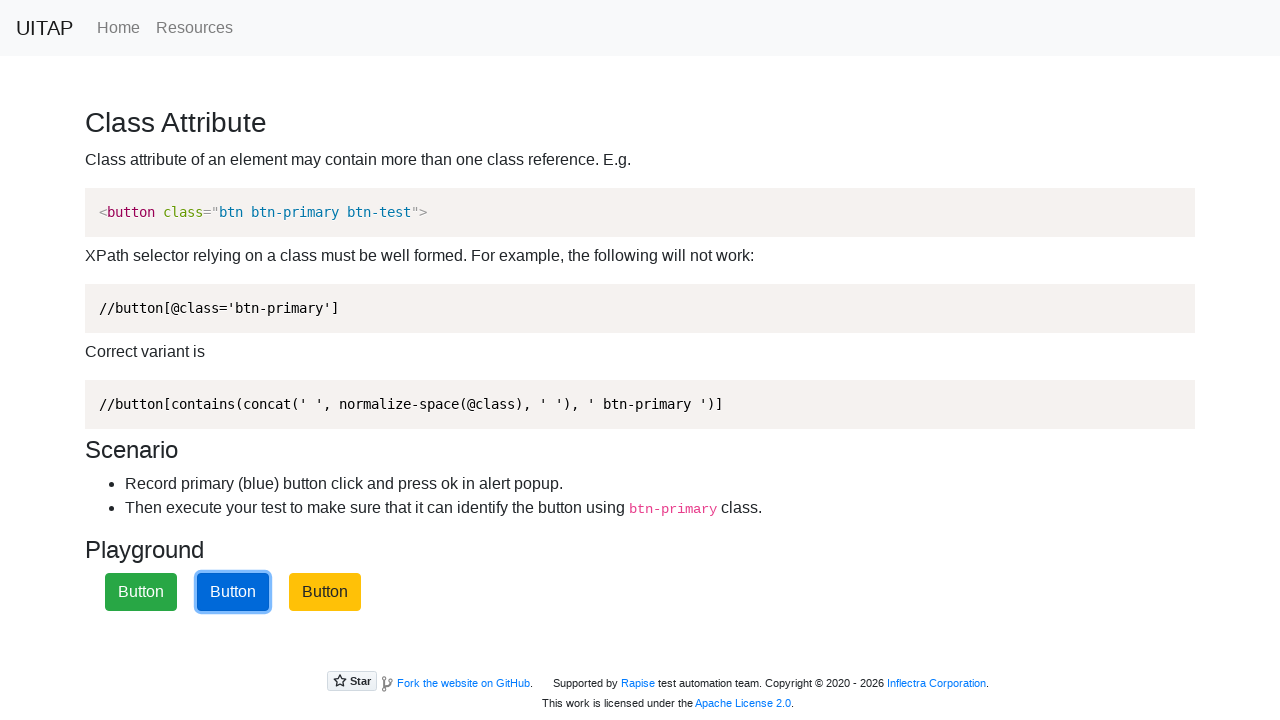

Set up alert dialog handler (attempt 3)
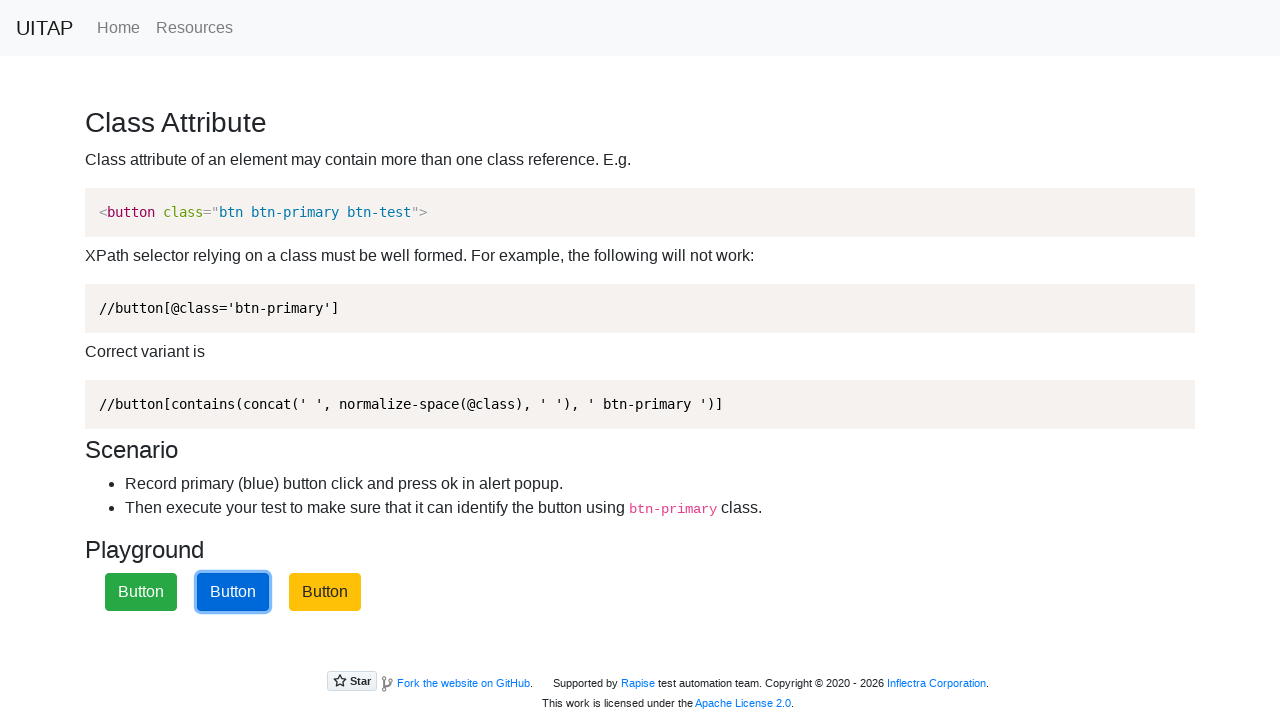

Waited 500ms for alert processing (attempt 3)
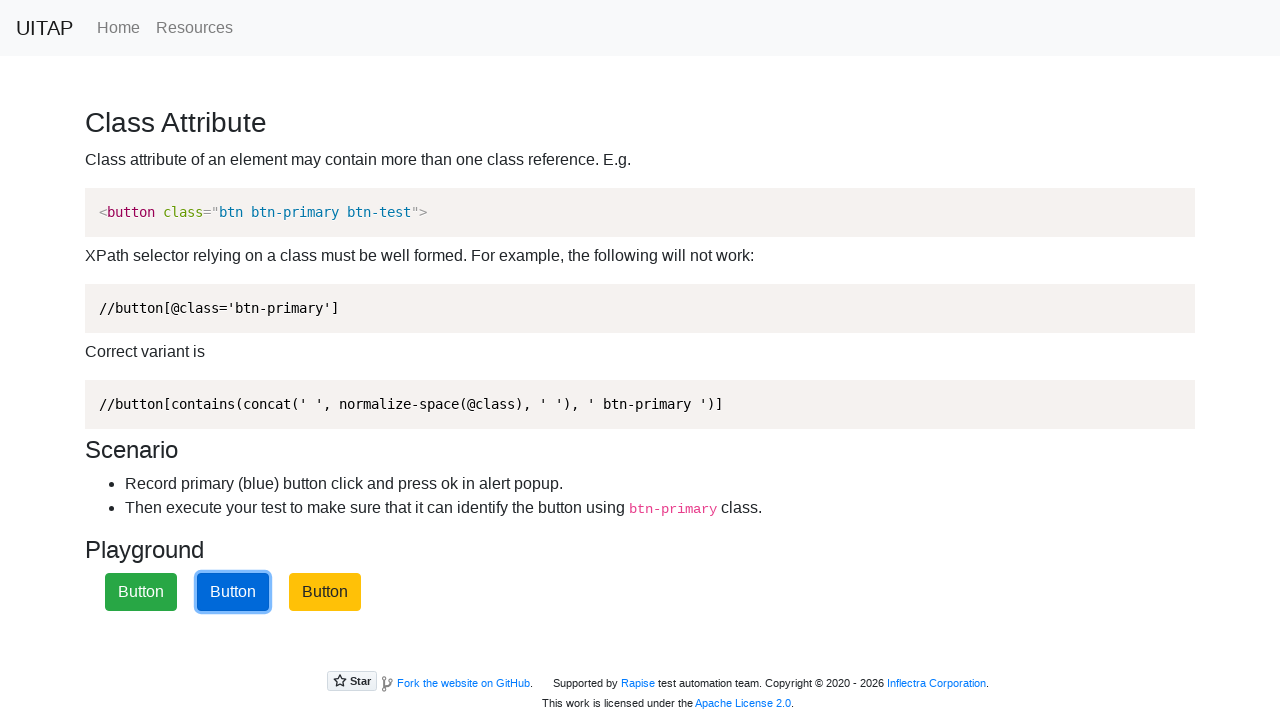

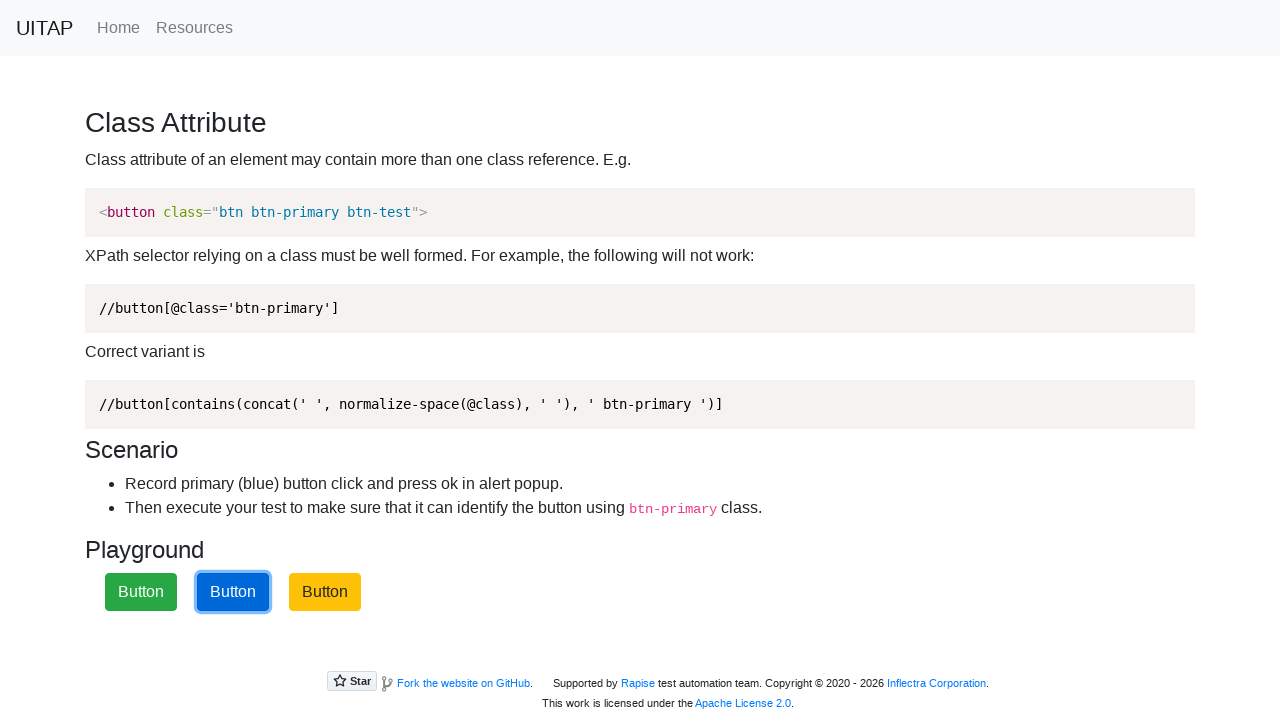